Tests navigation through menu hover interactions to access Kids Wear > Boys section, clicks the first product, and verifies the product name on the detail page

Starting URL: https://www.testotomasyonu.com/

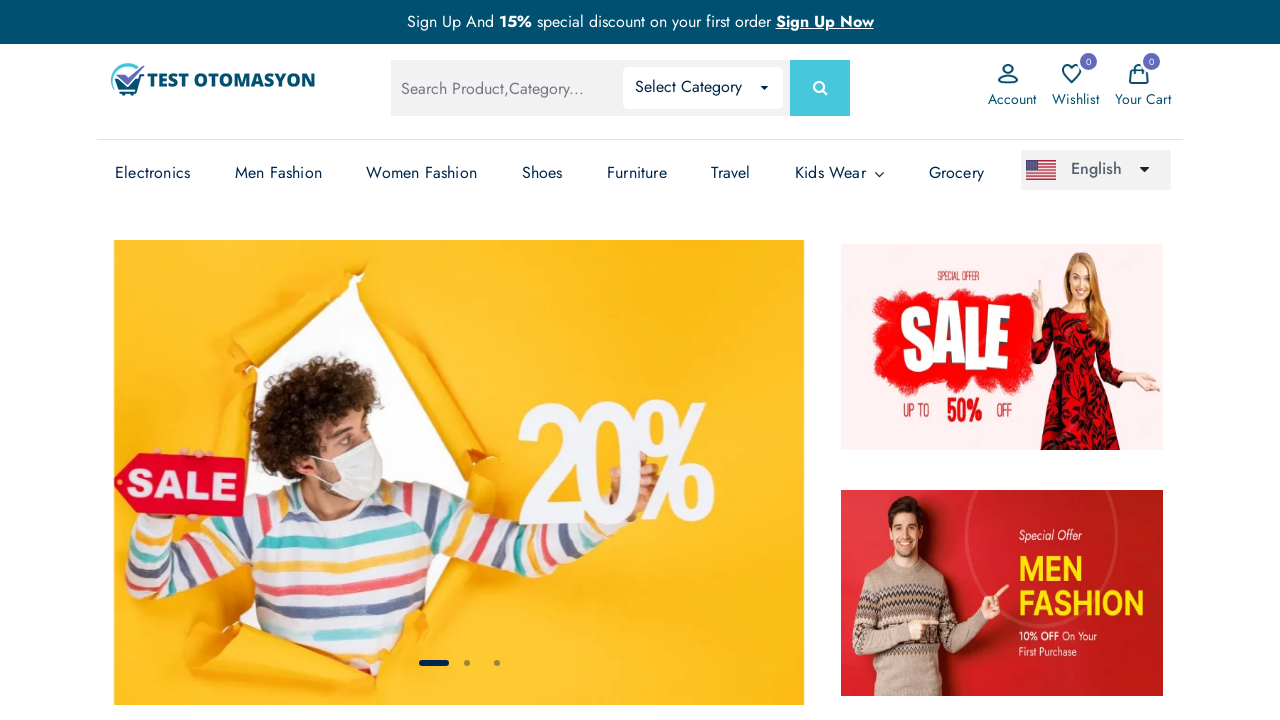

Hovered over Kids Wear menu to reveal submenu at (840, 173) on (//a[.='Kids Wear'])[3]
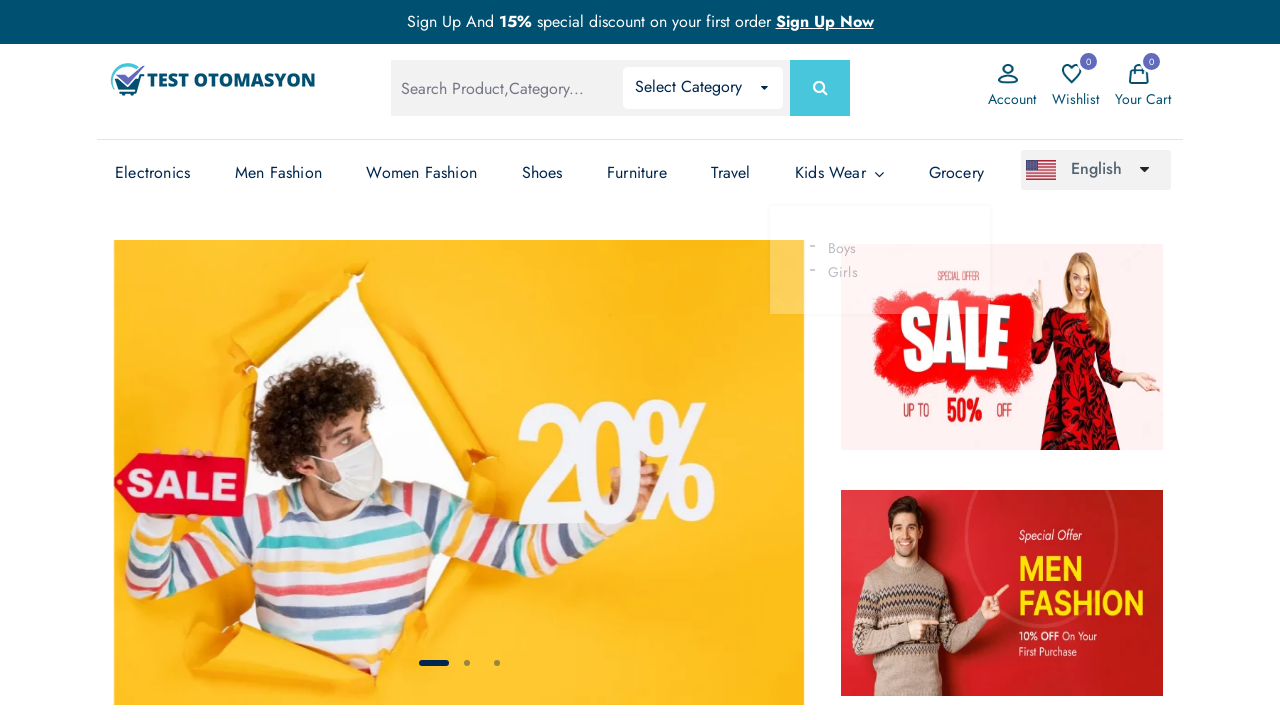

Clicked on Boys link in the Kids Wear submenu at (827, 248) on text=Boys
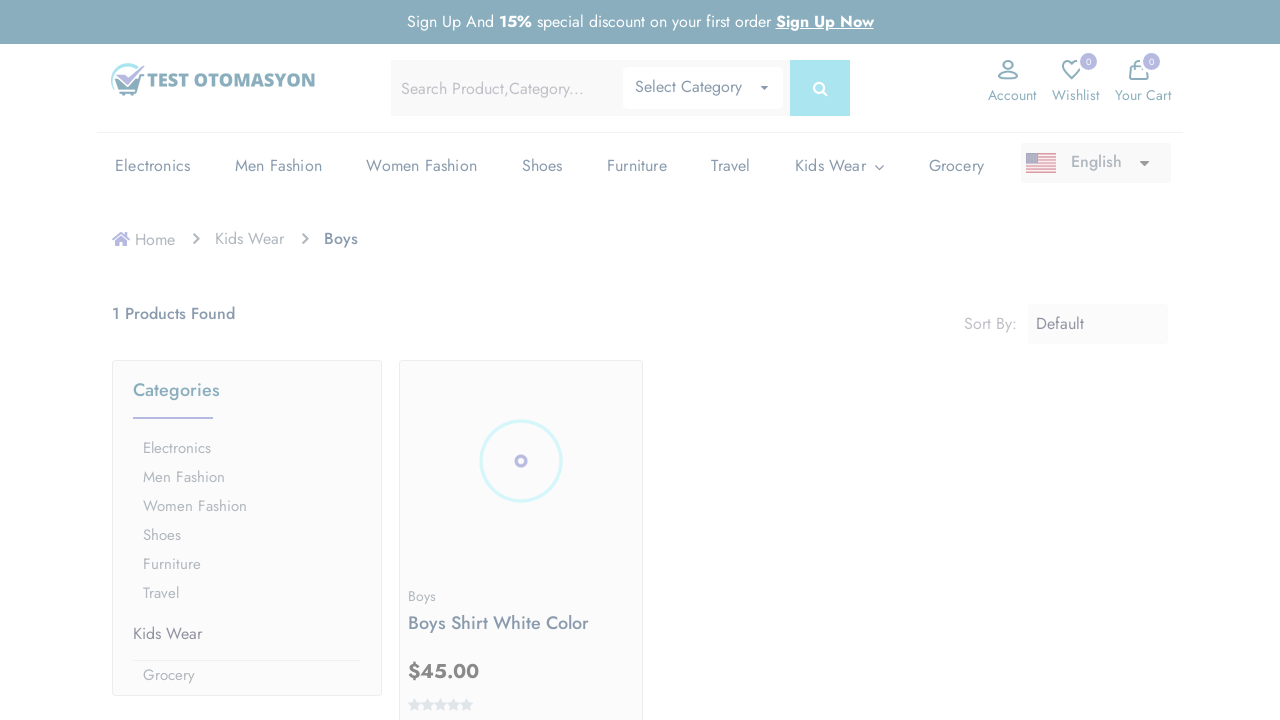

Clicked on the first product in the Boys section at (521, 461) on (//*[@class='prod-img'])[1]
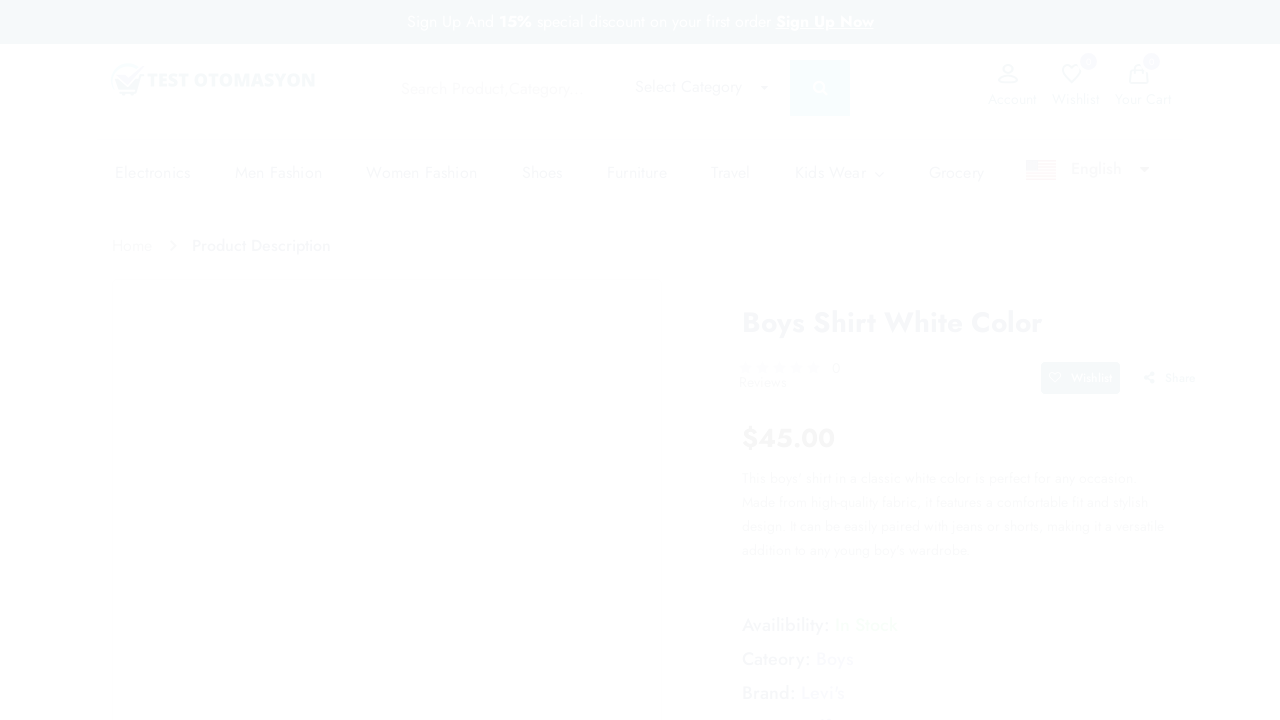

Retrieved product name: 'Boys Shirt White Color'
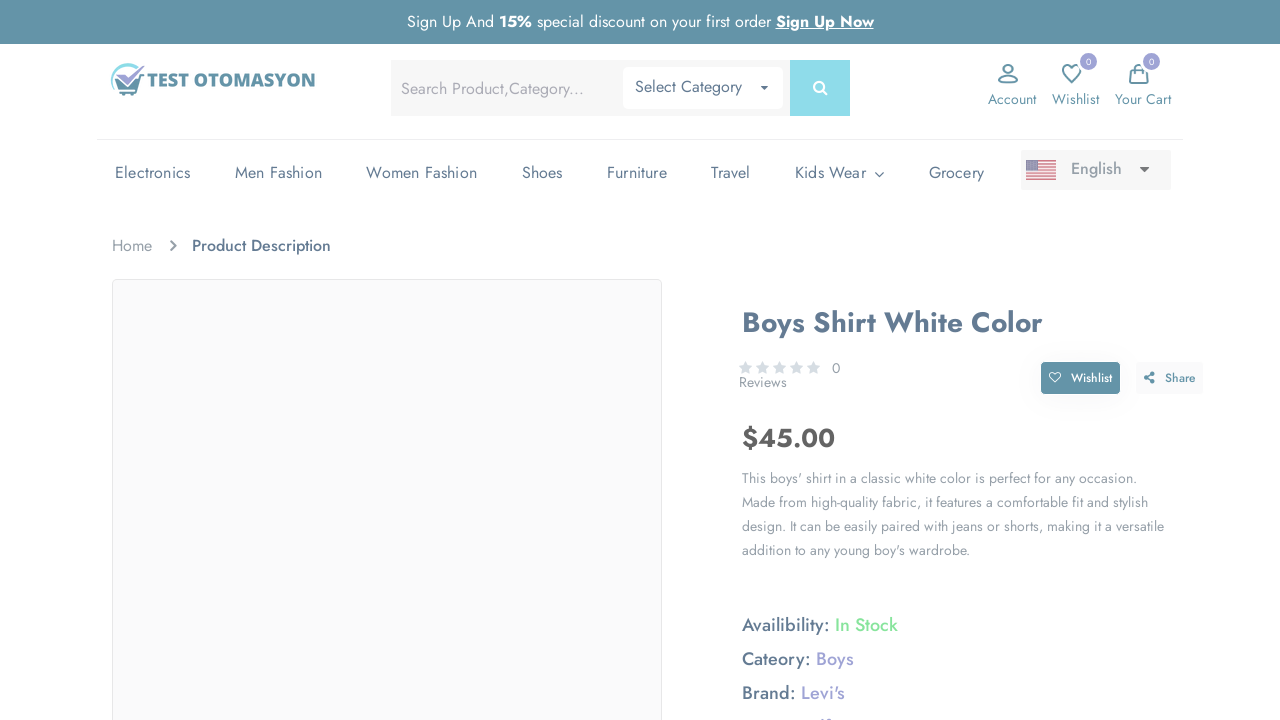

Verified product name matches expected value 'Boys Shirt White Color'
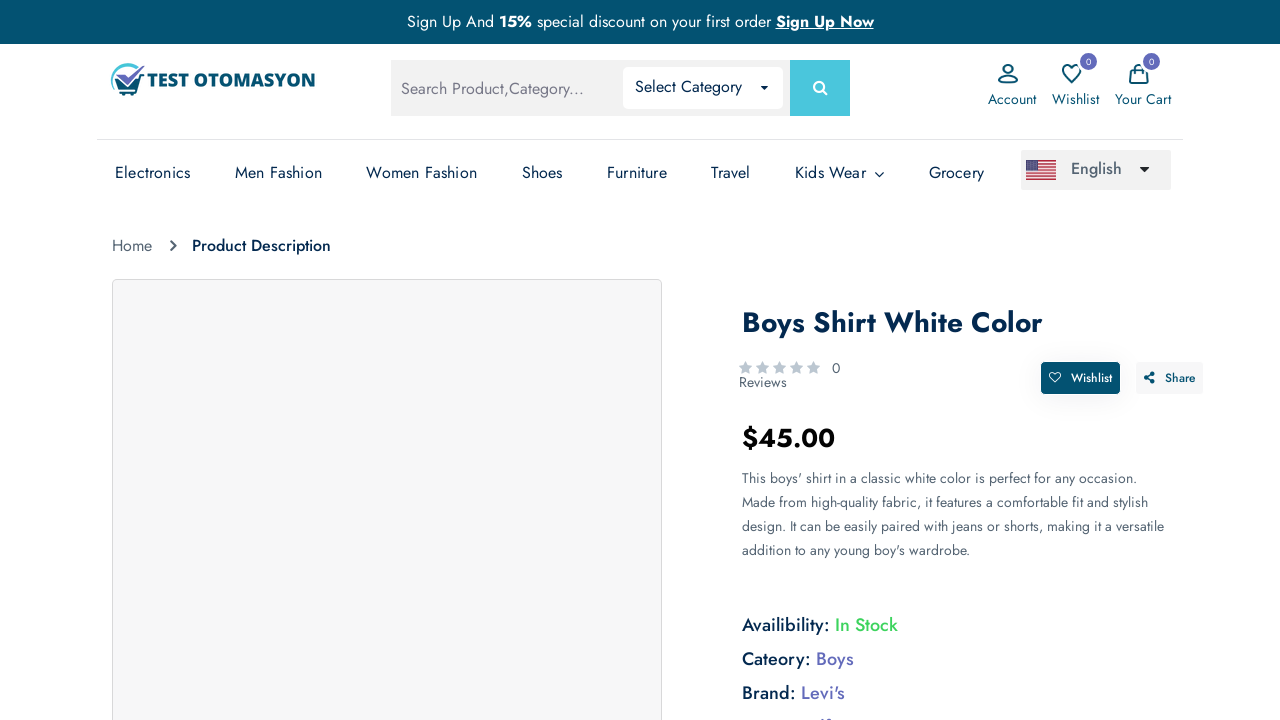

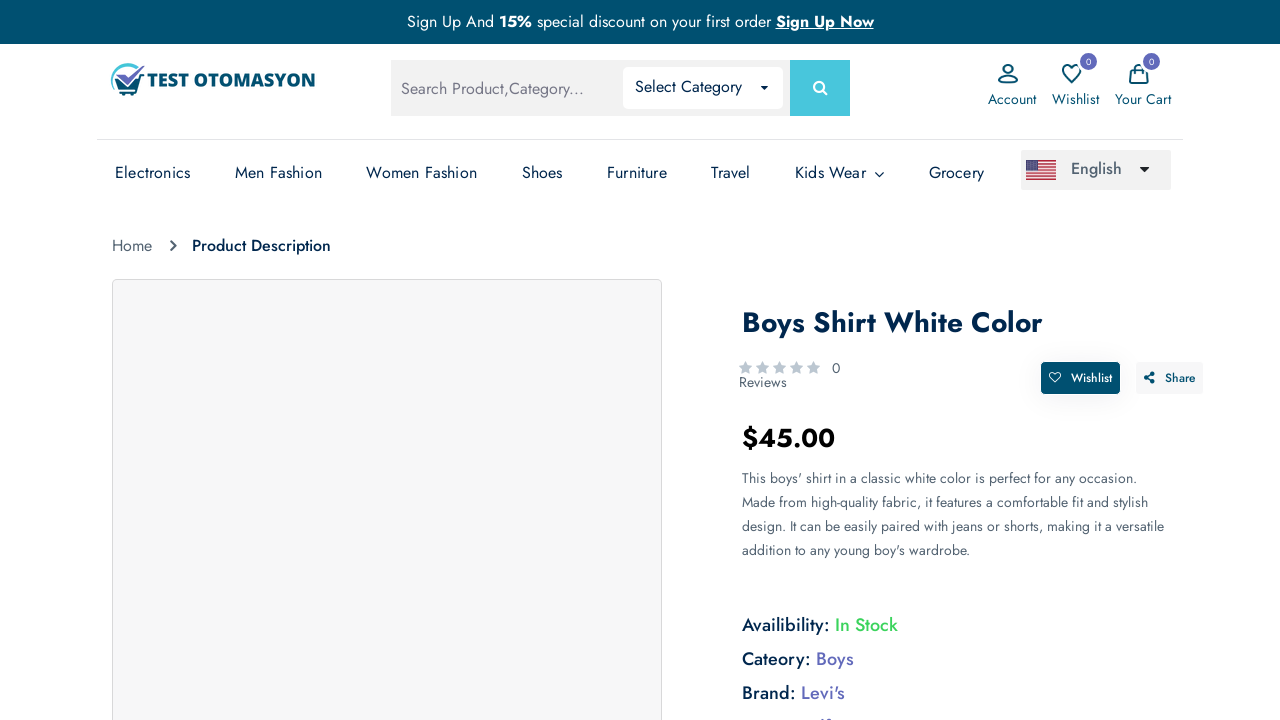